Tests dropdown selection functionality by selecting options using different methods (visible text, index, and value) from a single-select dropdown

Starting URL: https://v1.training-support.net/selenium/selects

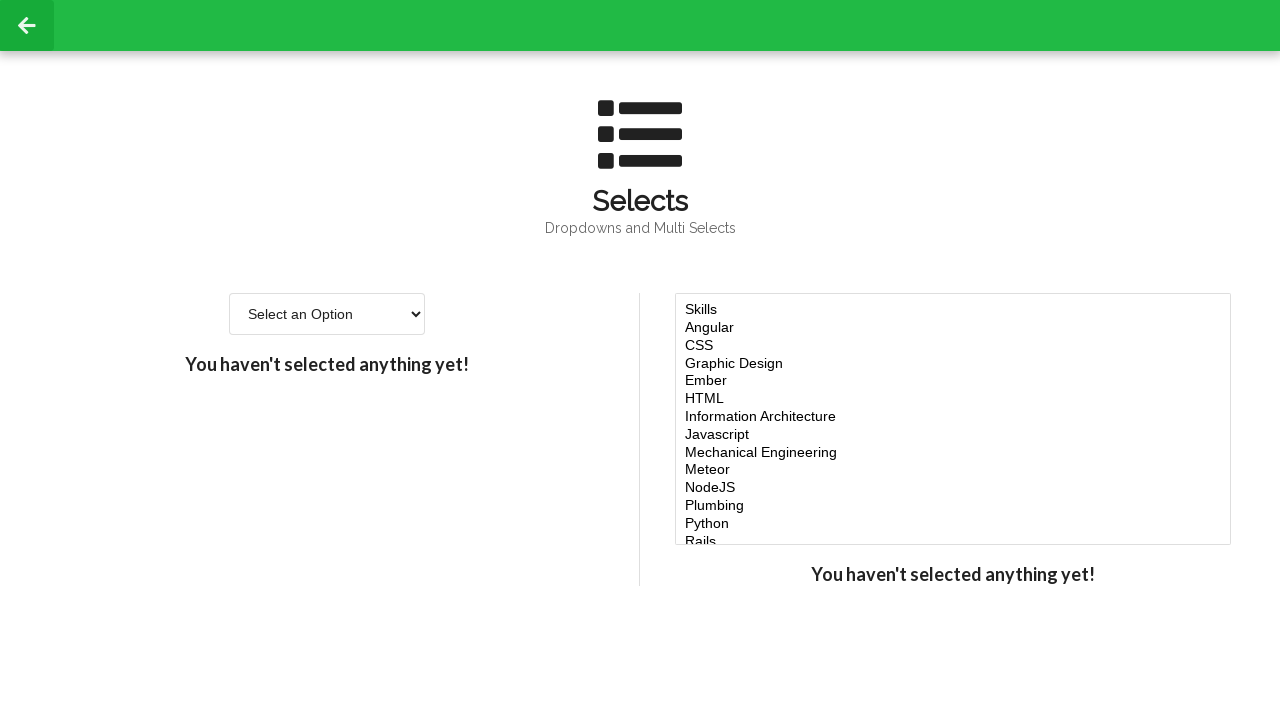

Navigated to dropdown selection training page
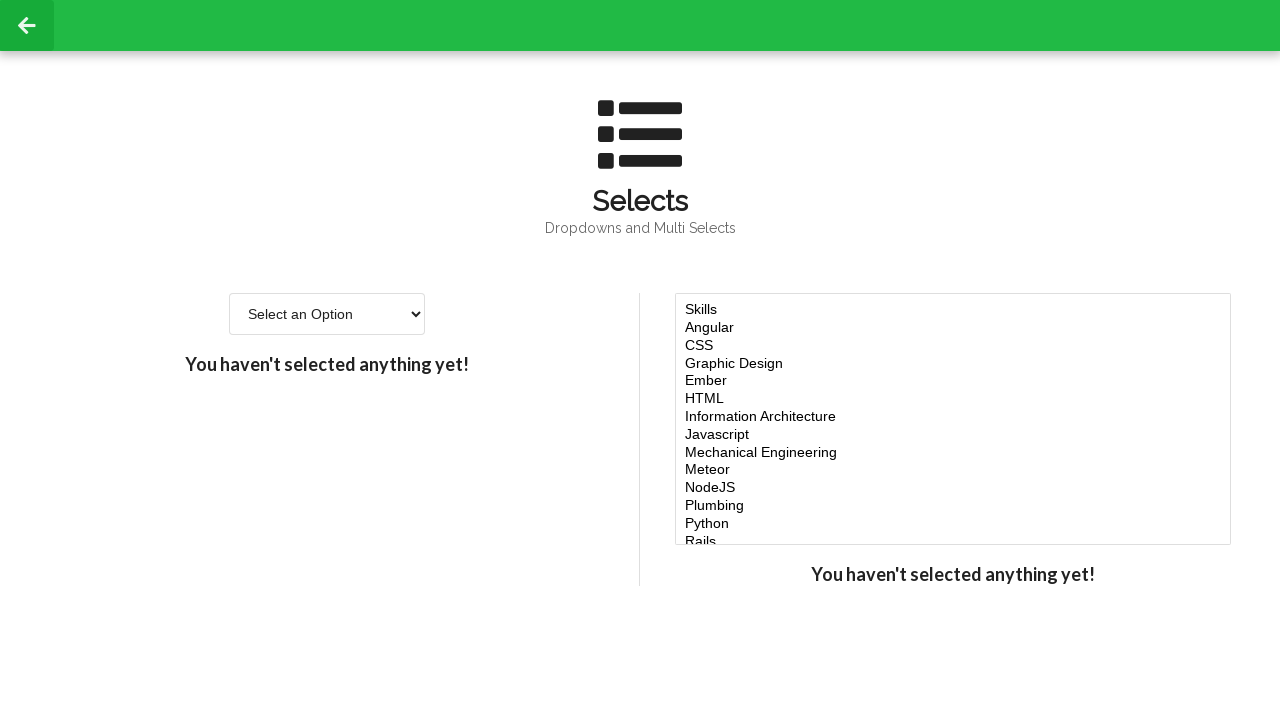

Located single-select dropdown element
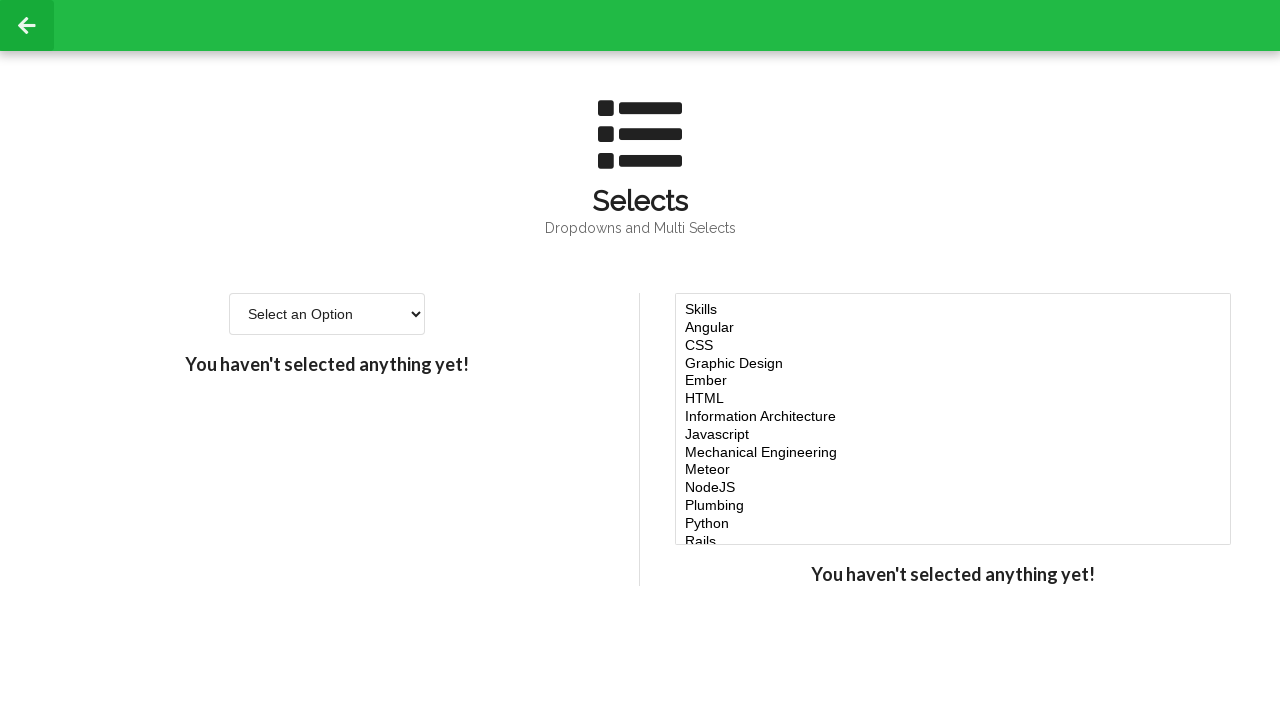

Selected 'Option 2' from dropdown using visible text on #single-select
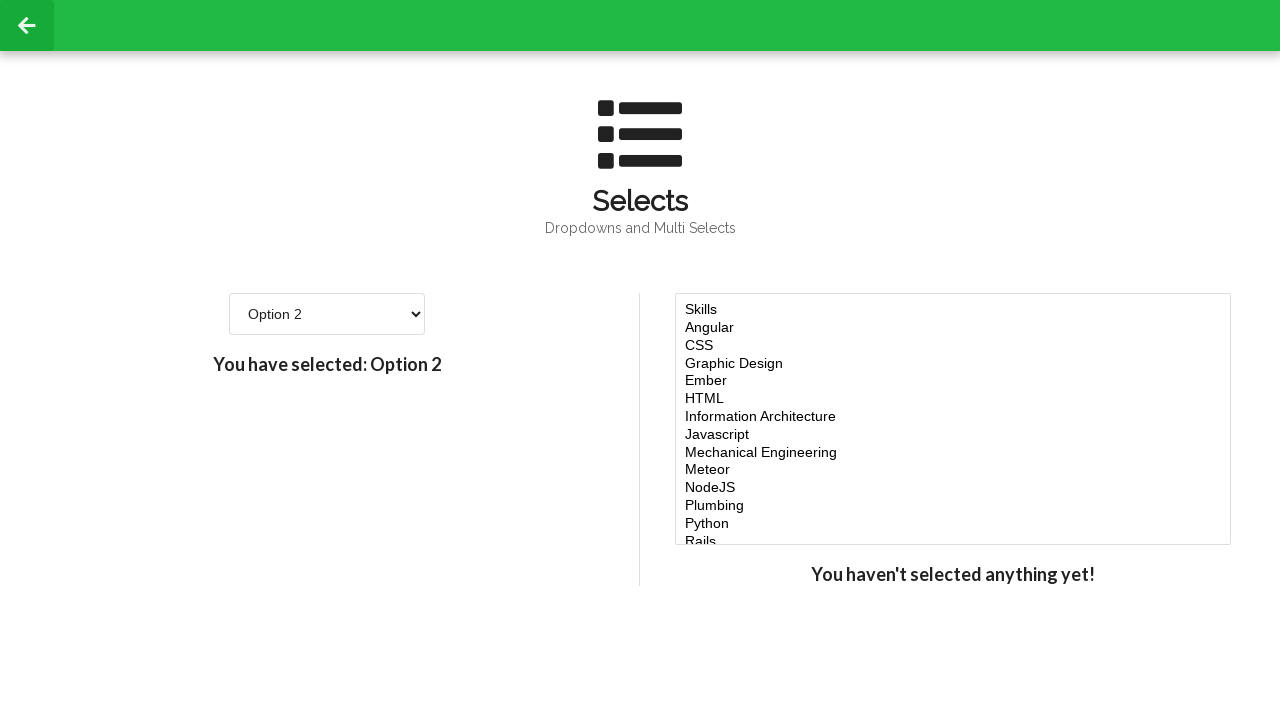

Selected option at index 3 (4th option) from dropdown on #single-select
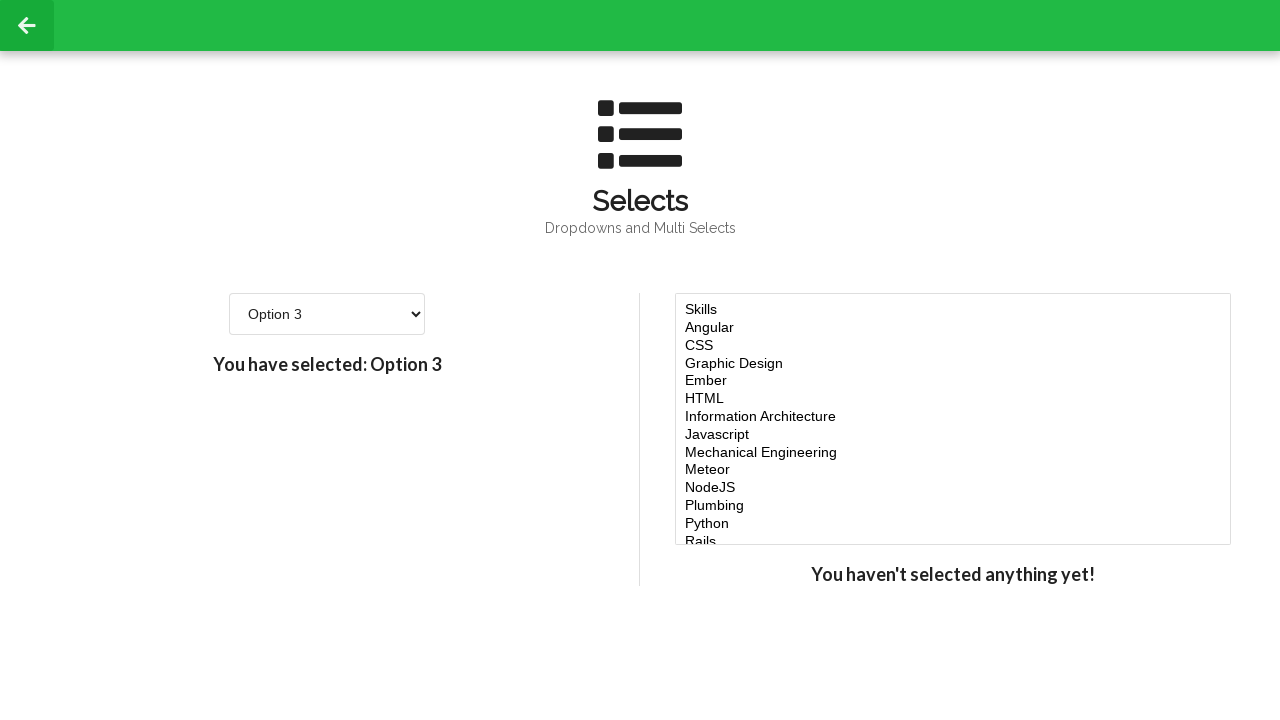

Selected option with value '4' from dropdown on #single-select
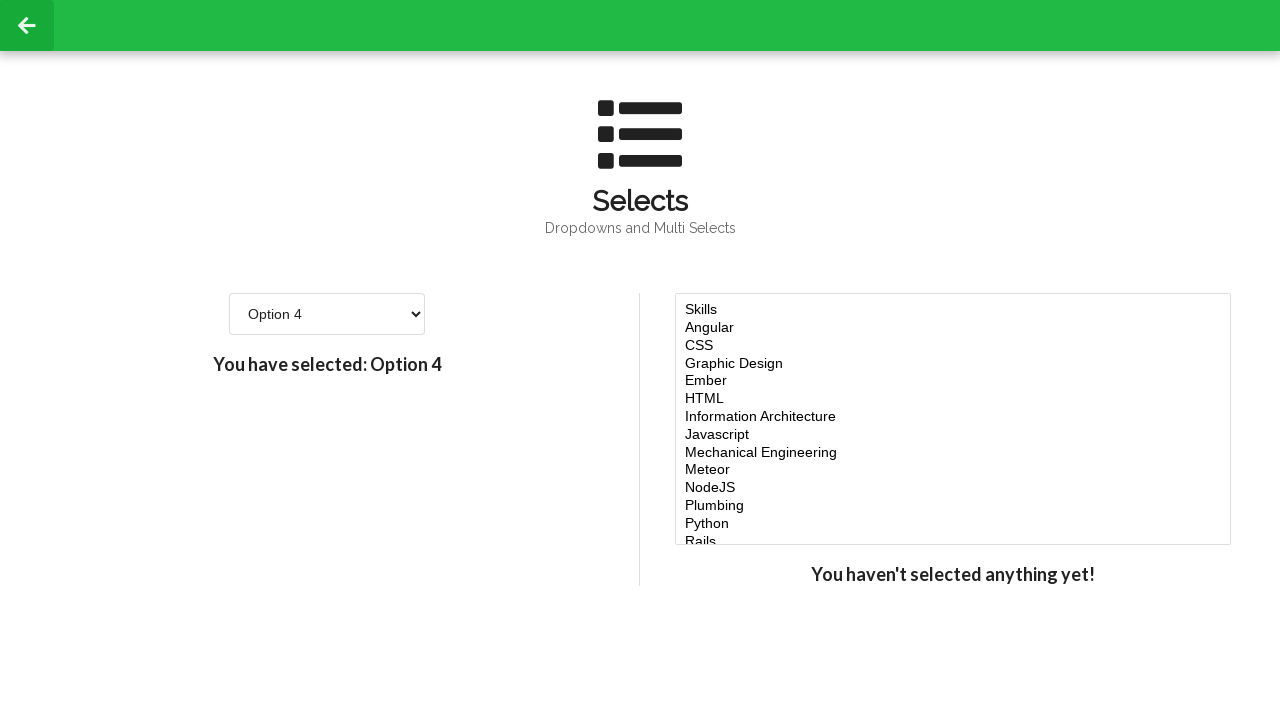

Retrieved all available options from dropdown
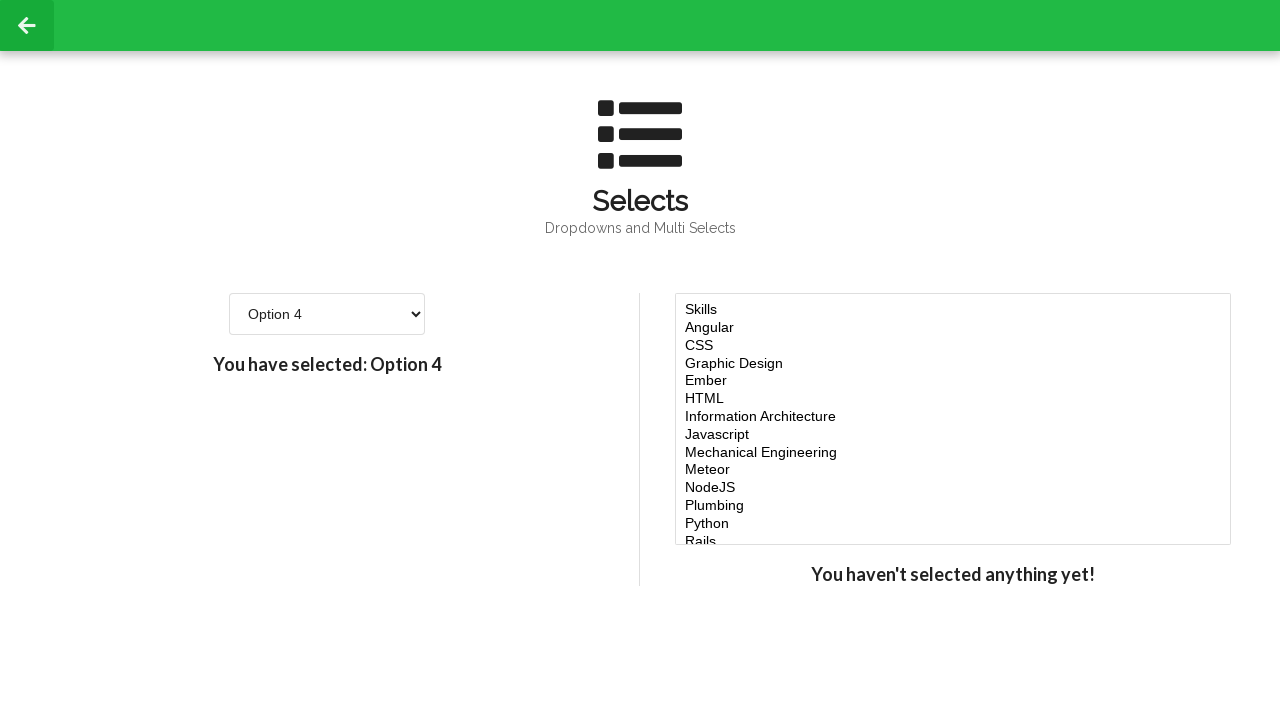

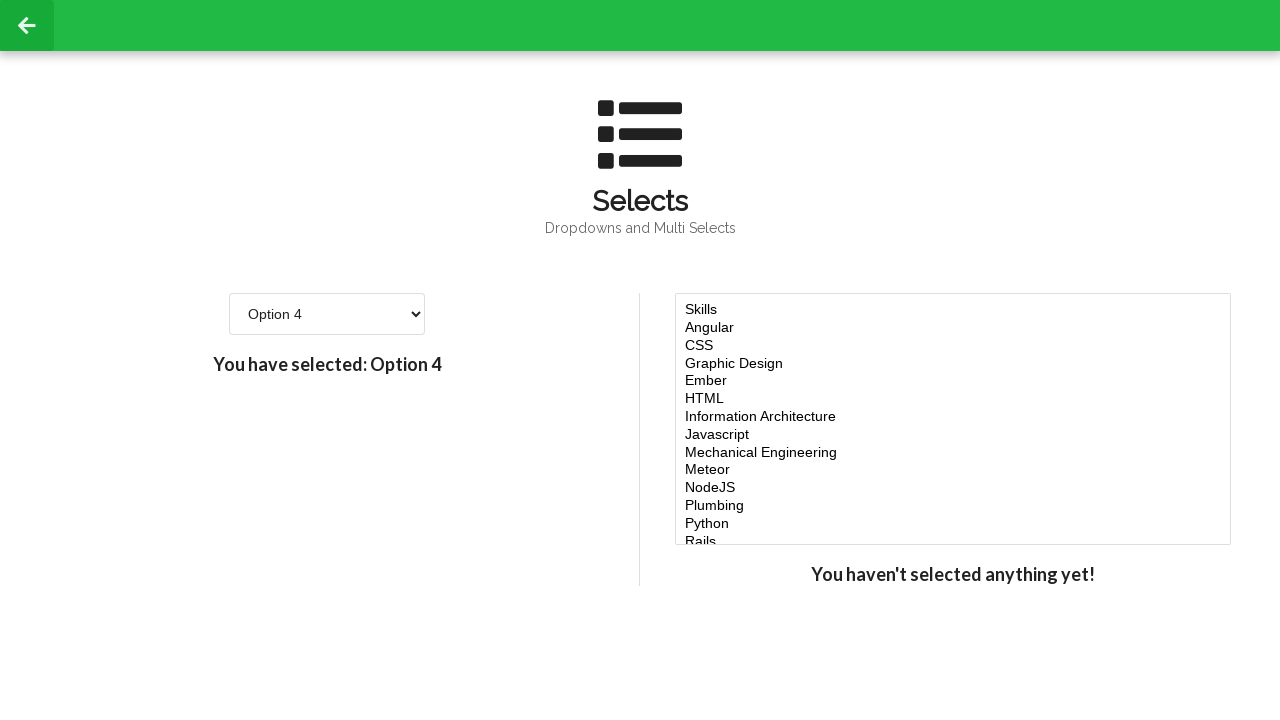